Tests dynamic loading functionality by clicking a start button and verifying that "Hello World!" text appears

Starting URL: https://automationfc.github.io/dynamic-loading/

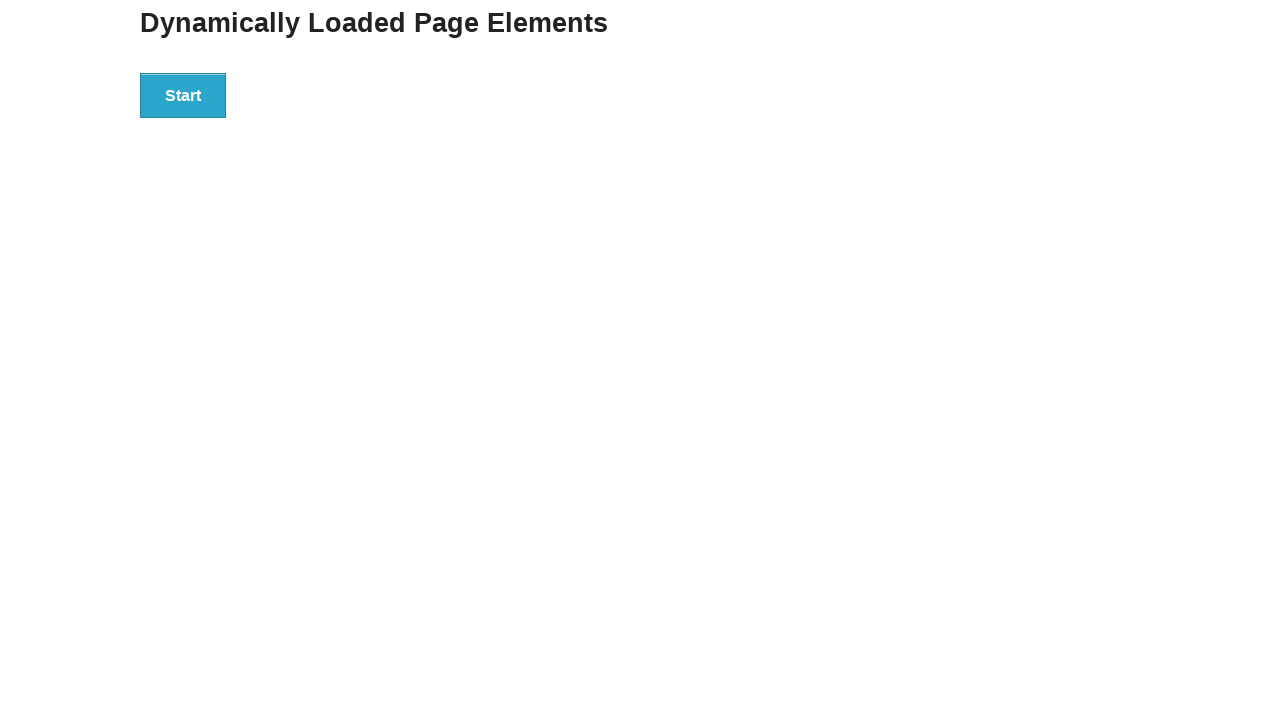

Clicked the start button to trigger dynamic loading at (183, 95) on xpath=//div[@id='start']//button
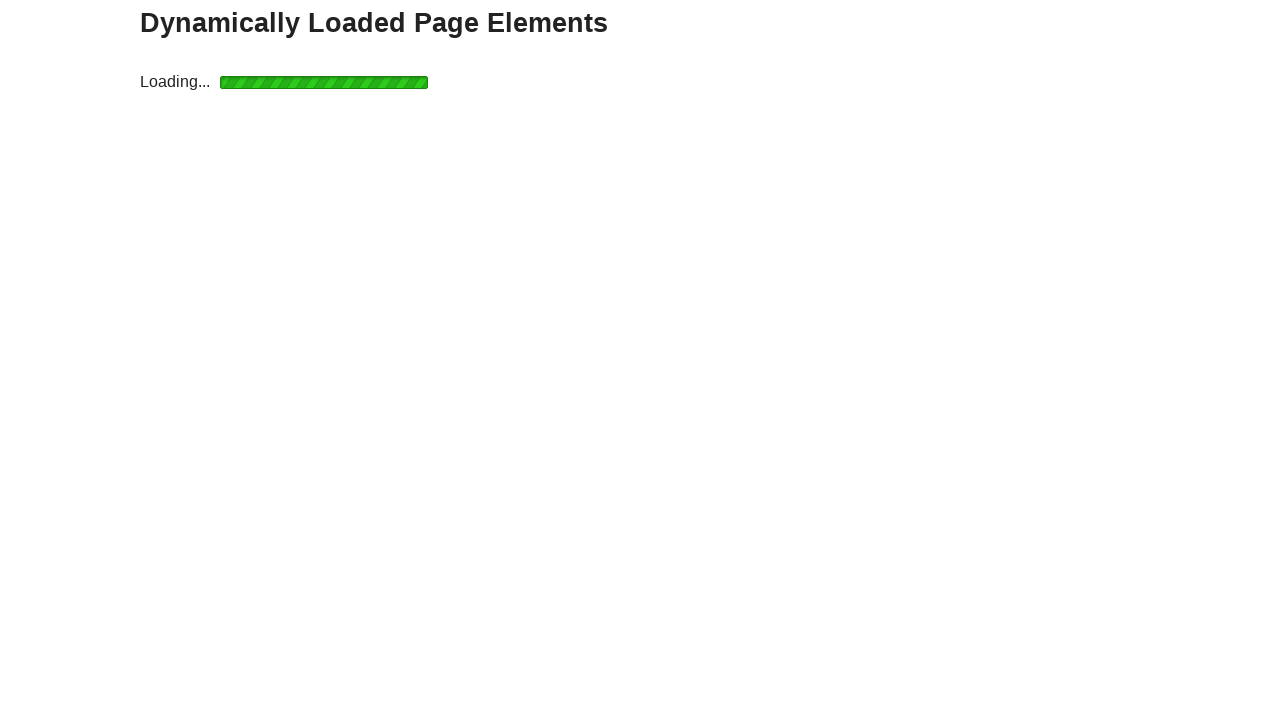

Waited for finish element with h4 heading to appear
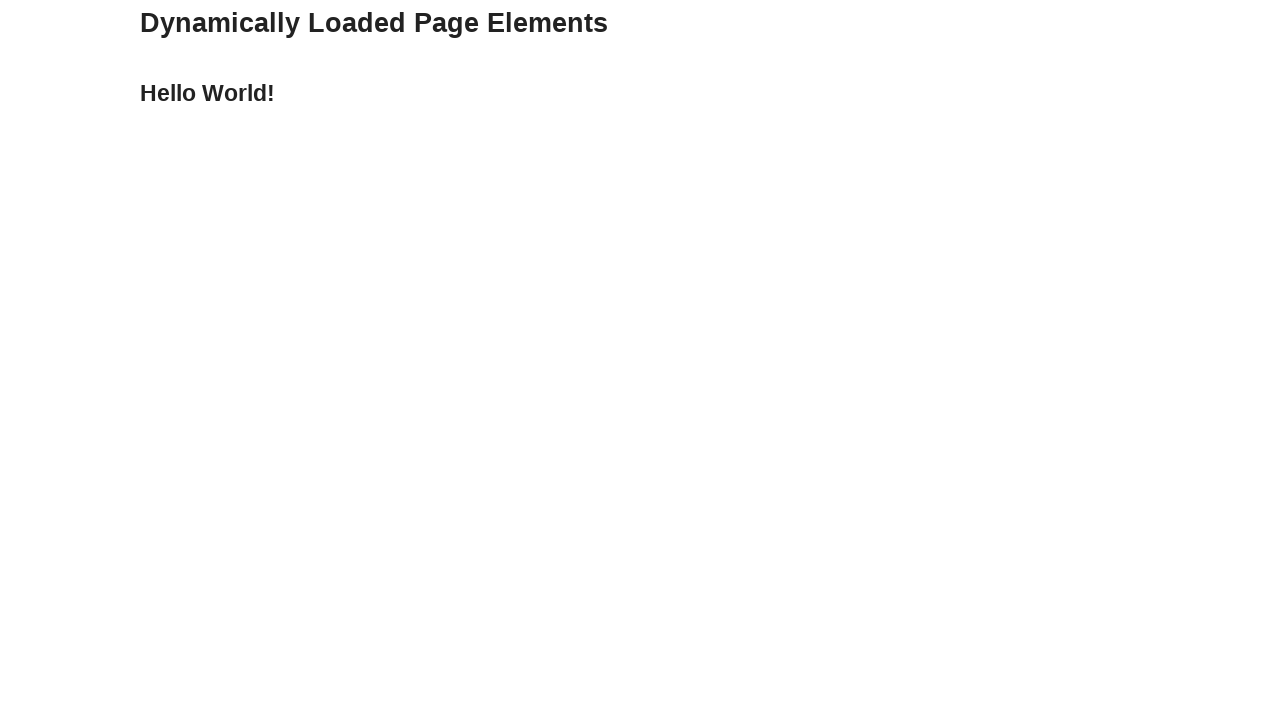

Retrieved text content from h4 heading: 'Hello World!'
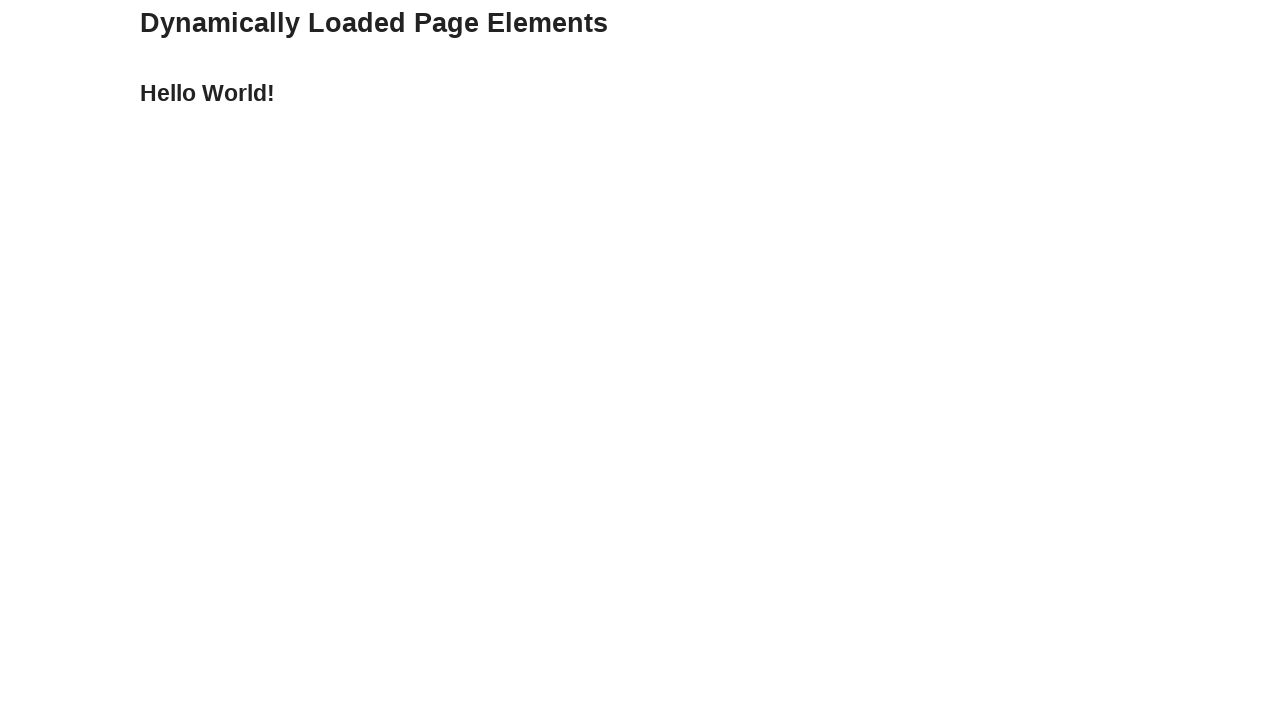

Assertion passed: 'Hello World!' text is displayed correctly
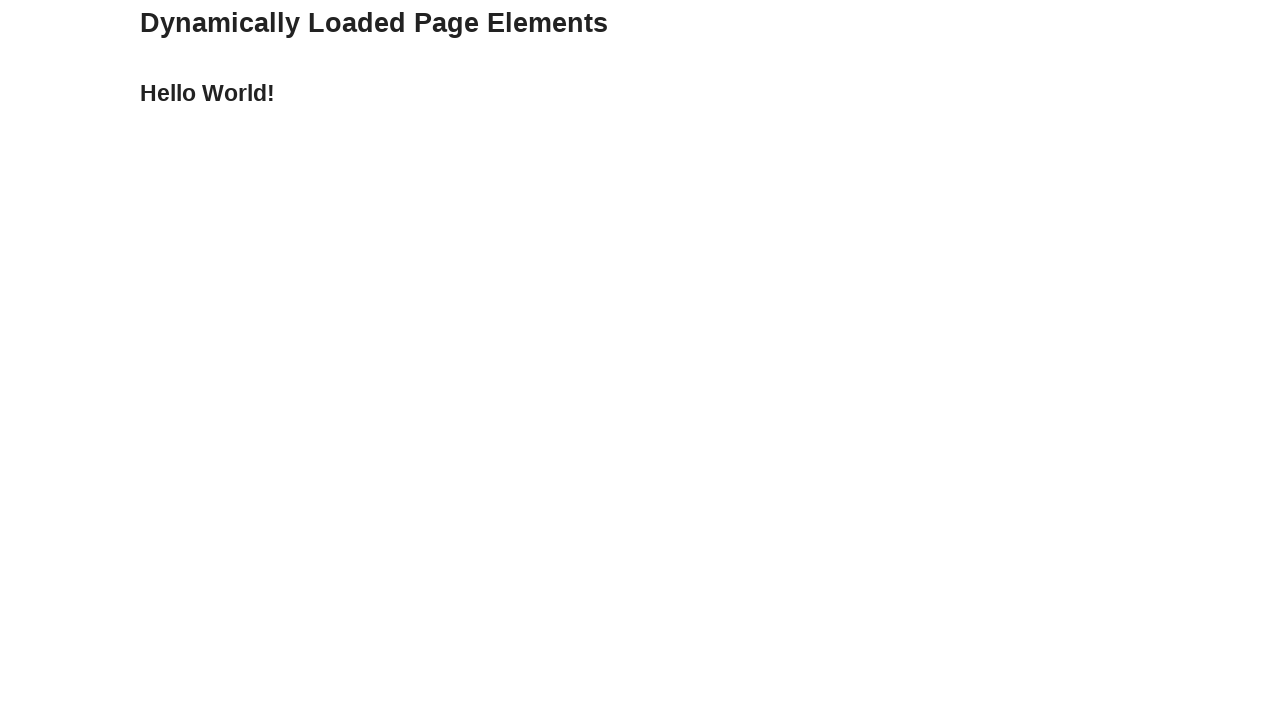

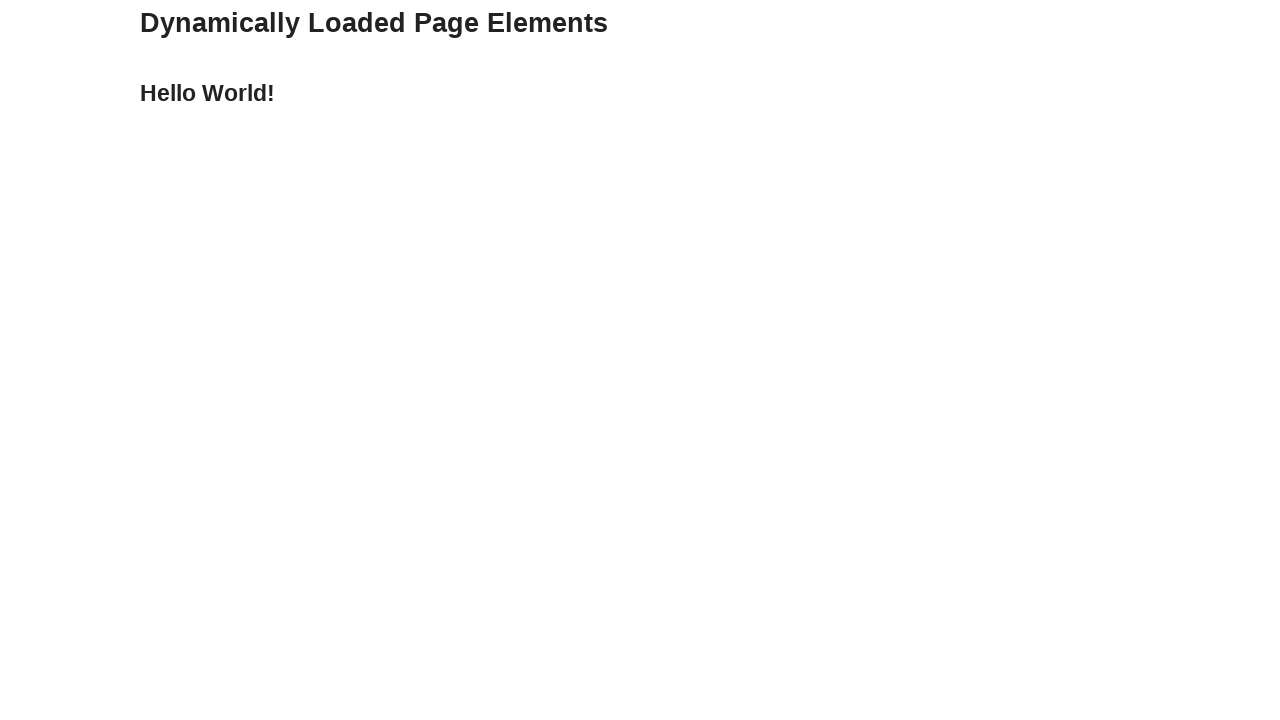